Tests negative login scenario by entering invalid credentials and verifying that the appropriate error message is displayed

Starting URL: http://the-internet.herokuapp.com/login

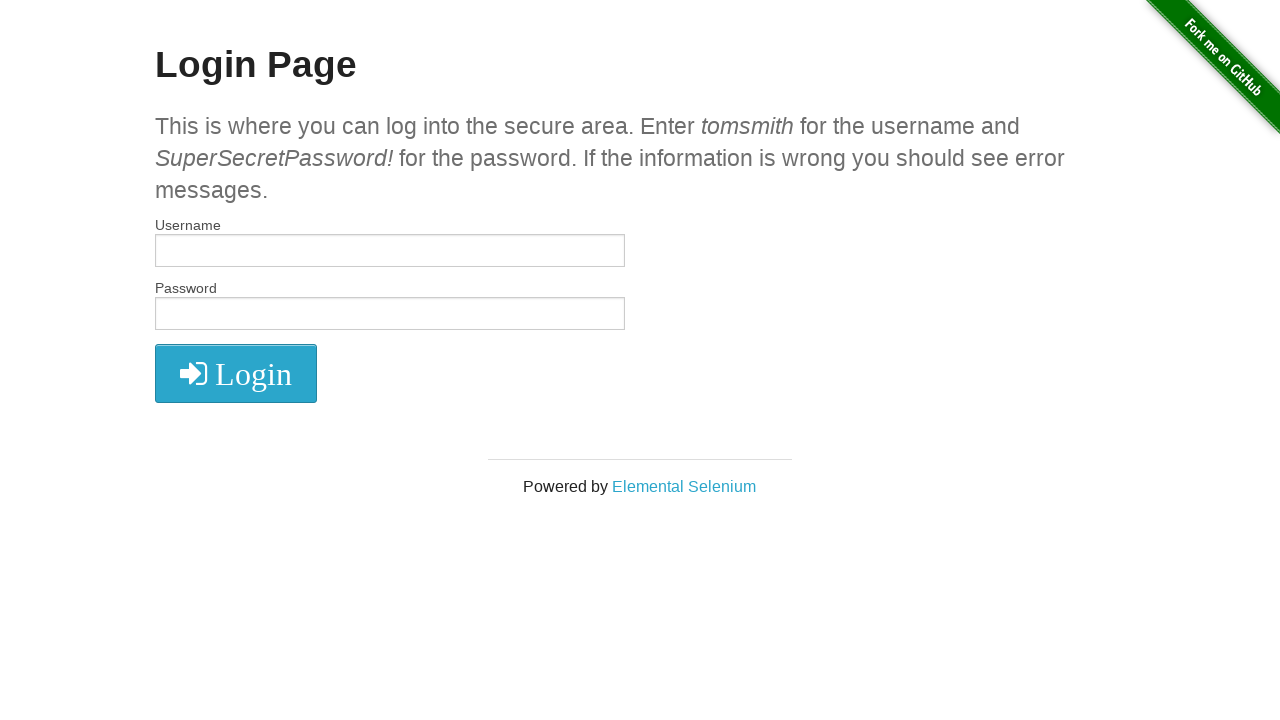

Filled username field with invalid username 'invaliduser123' on #username
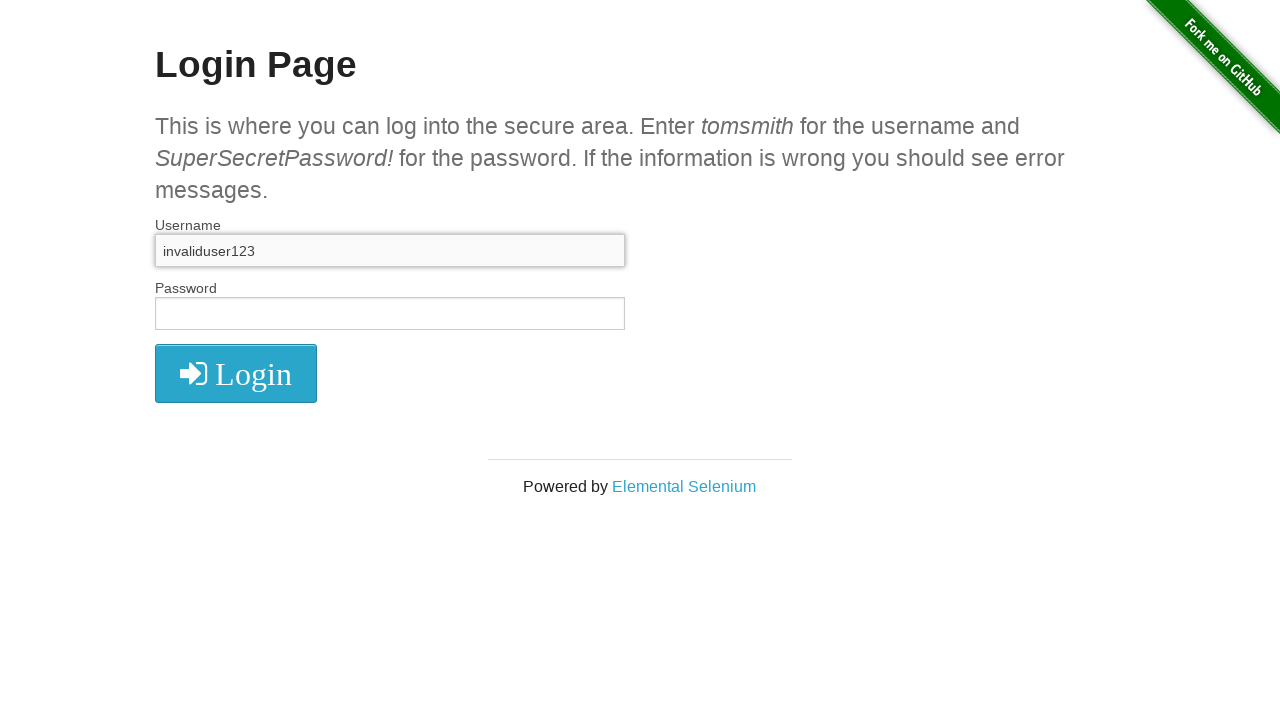

Filled password field with invalid password 'wrongpass456' on input[name='password']
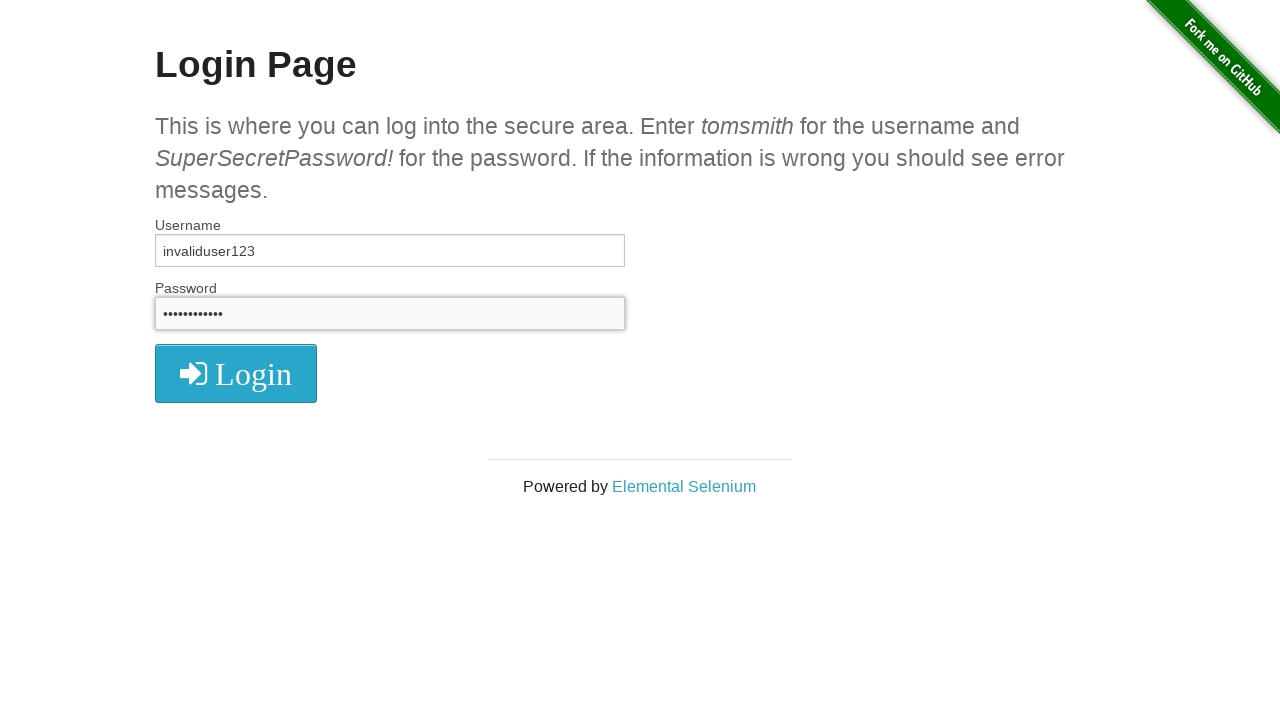

Clicked login button at (236, 373) on button
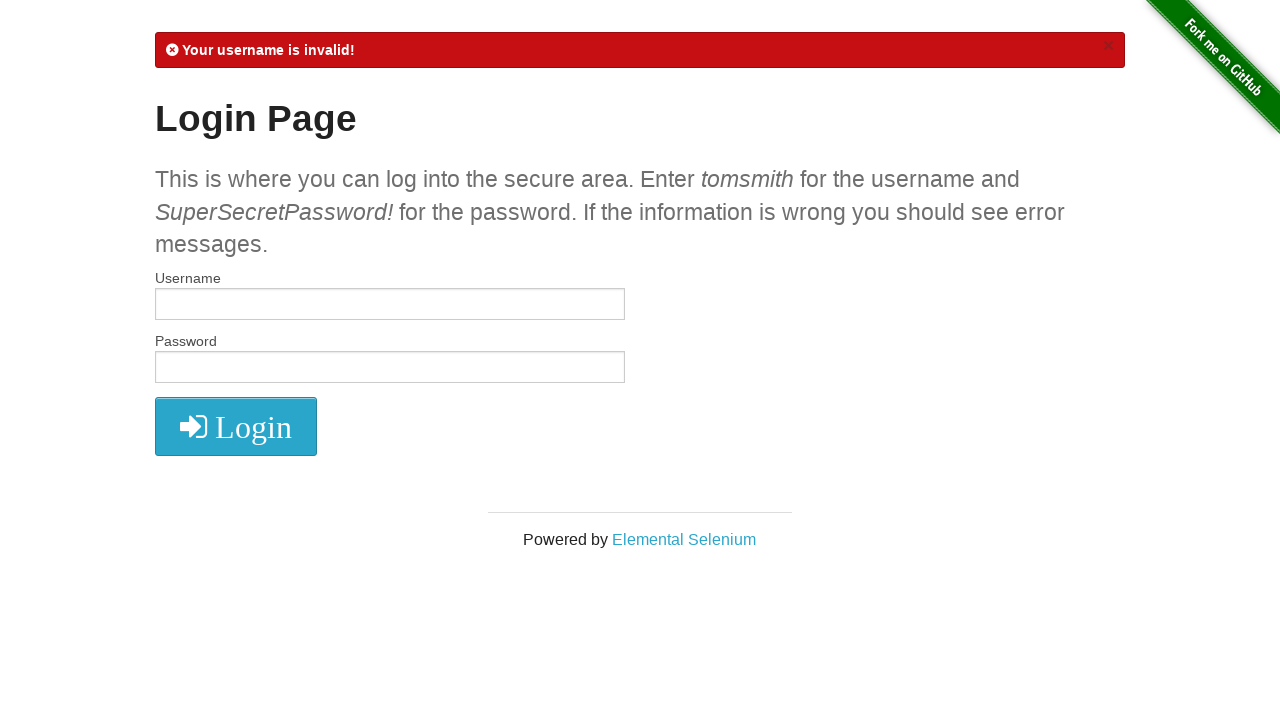

Error message flash element appeared
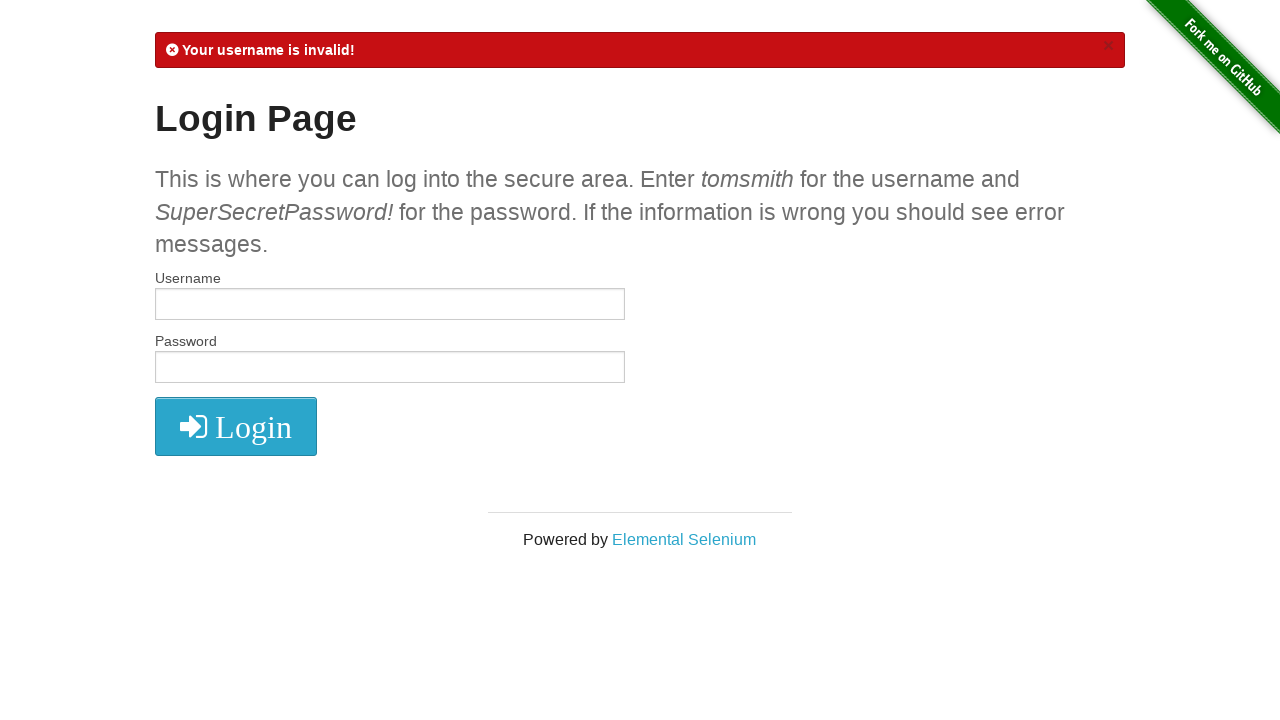

Retrieved error message text: 
            Your username is invalid!
            ×
          
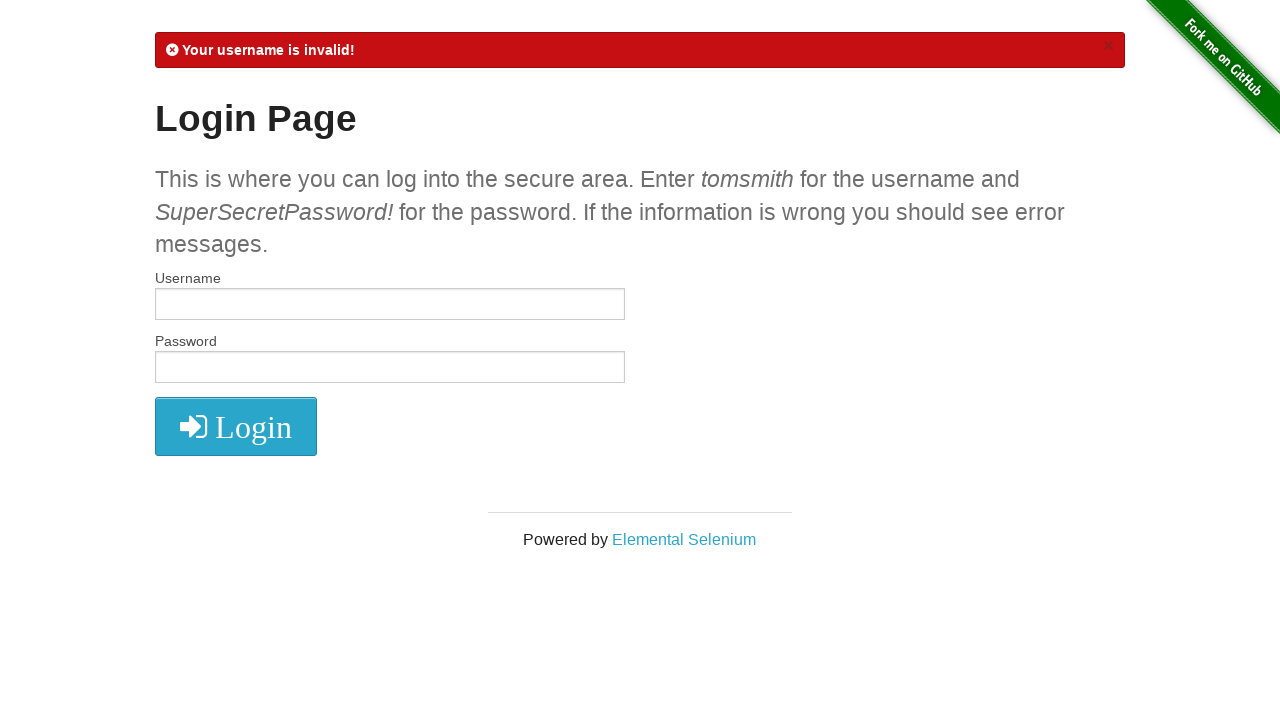

Verified error message contains 'invalid' - assertion passed
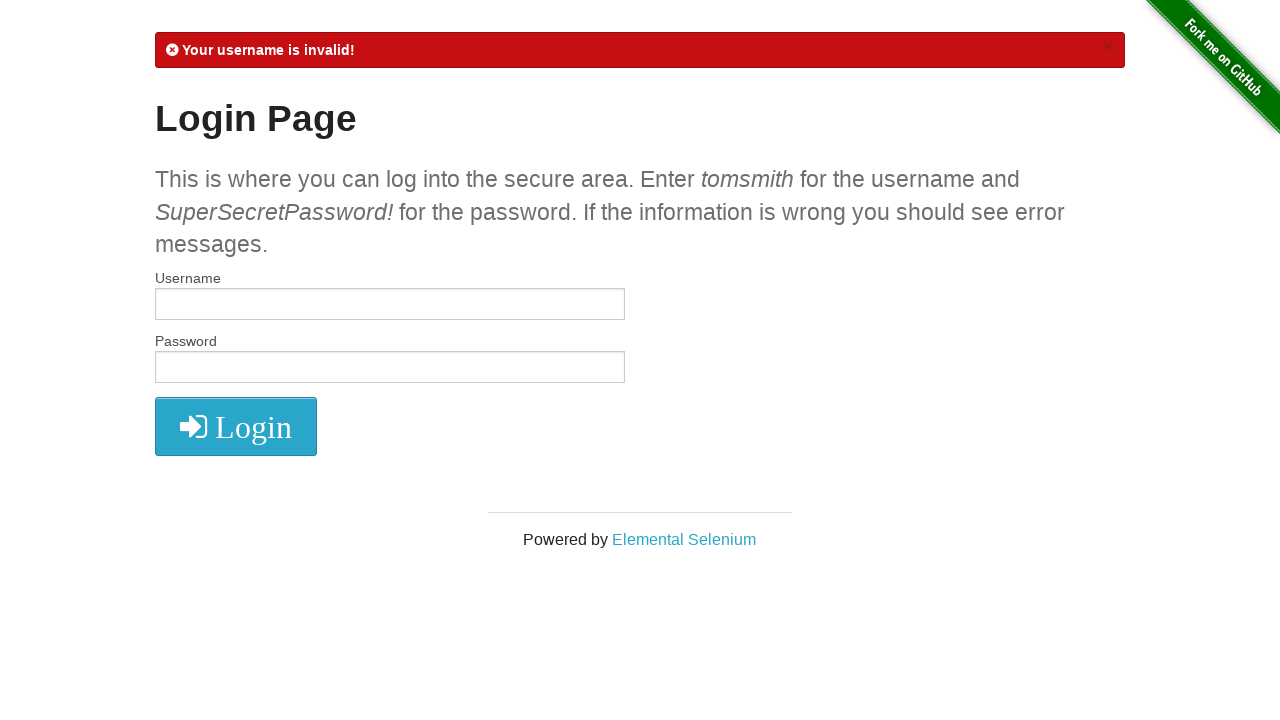

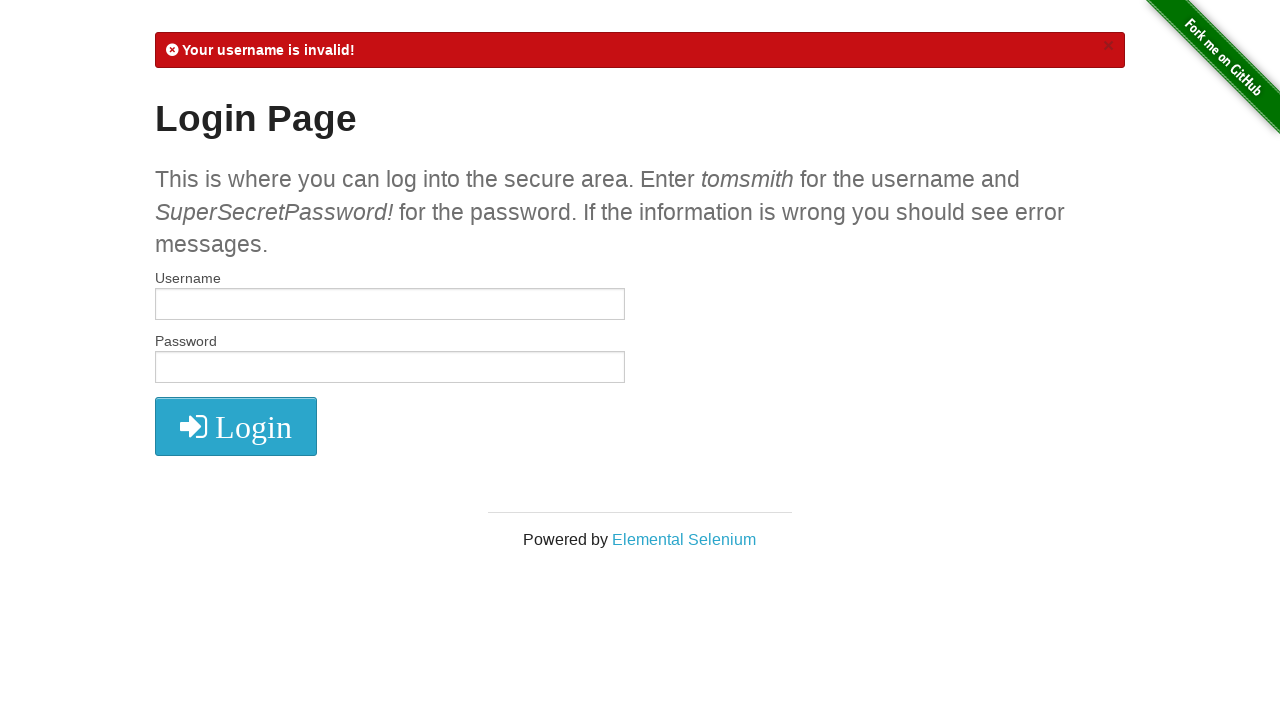